Tests the user registration flow by filling out the registration form with all required fields and submitting it

Starting URL: https://parabank.parasoft.com/parabank/index.htm

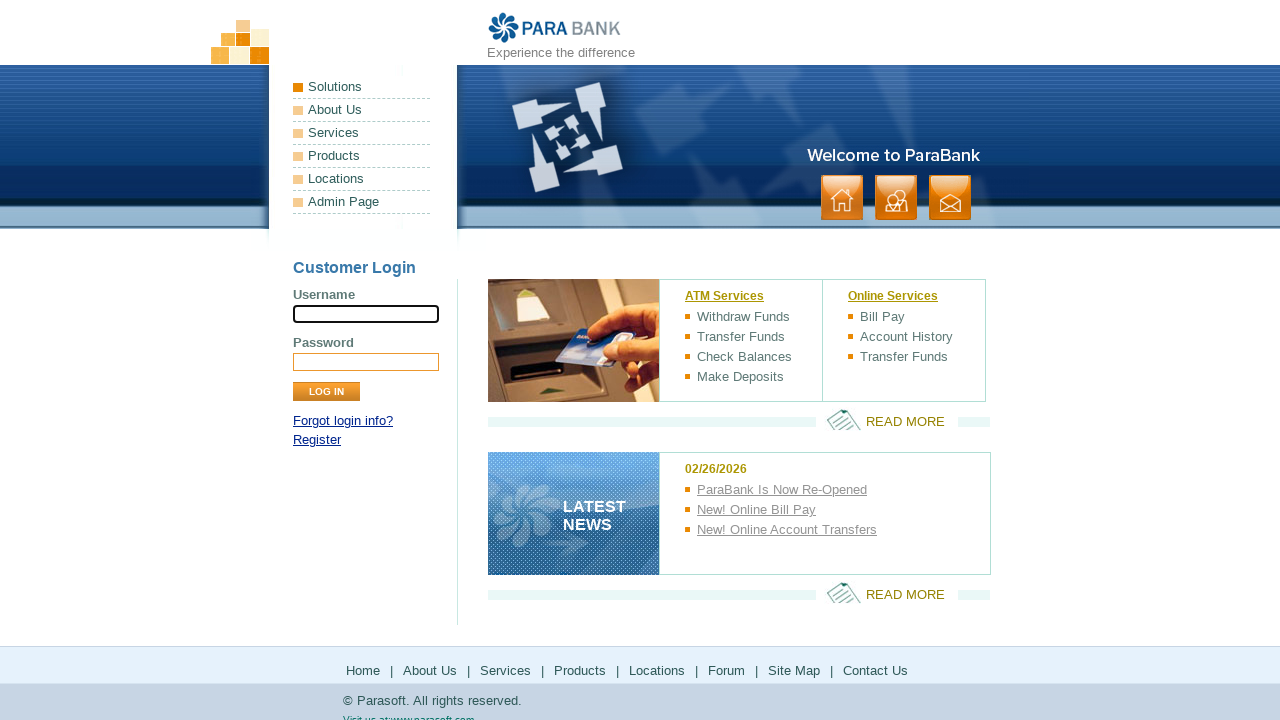

Clicked Register link to navigate to registration page at (317, 440) on text=Register
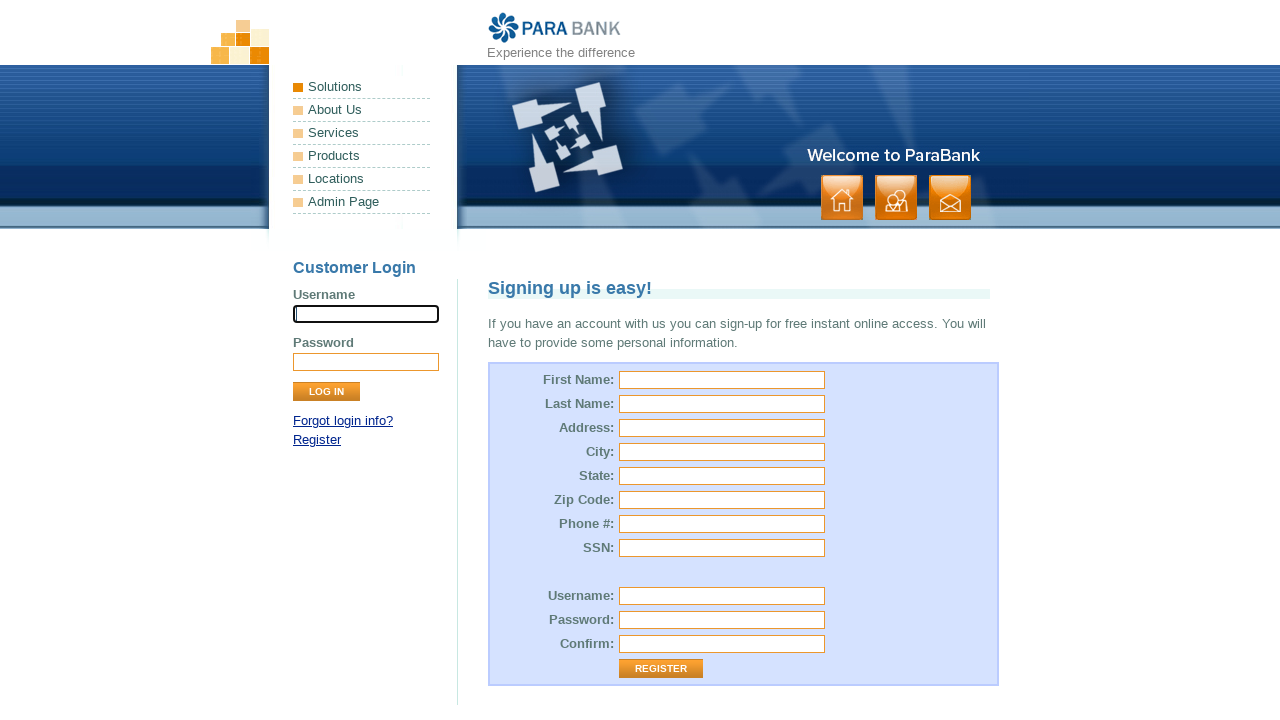

Filled in first name as 'Devanshi' on #customer\.firstName
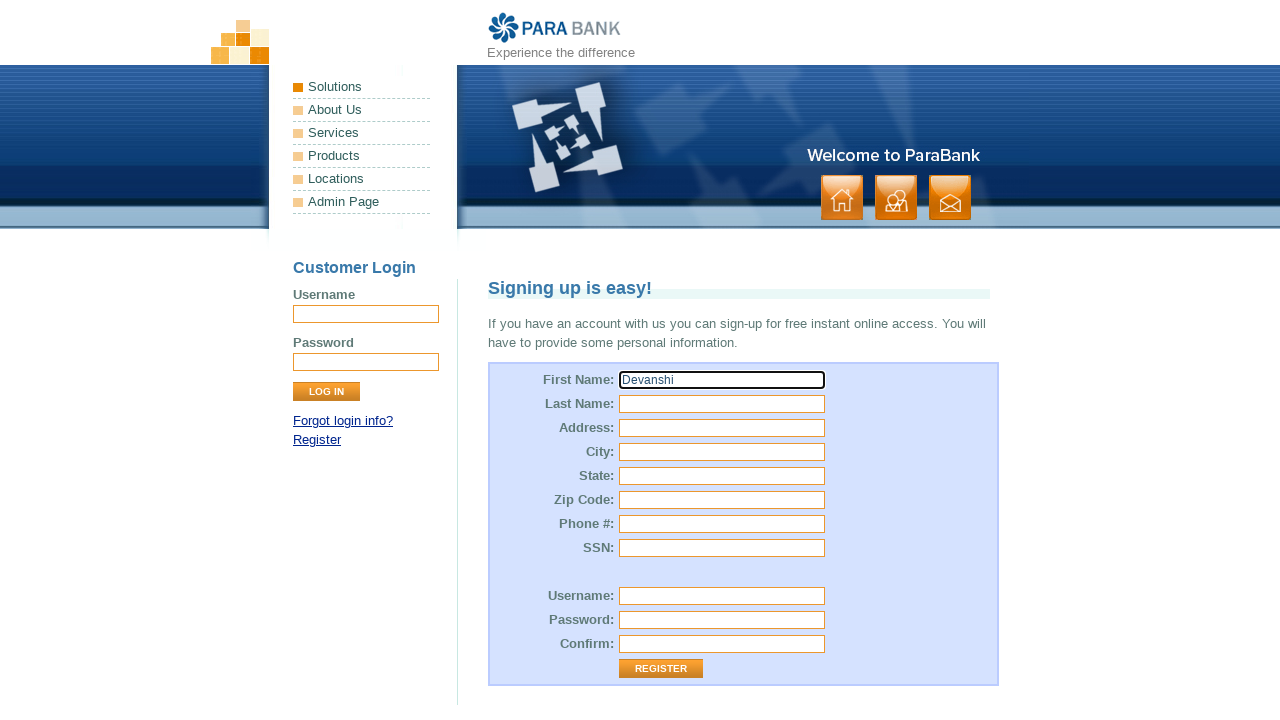

Filled in last name as 'Pipaliya' on input[name='customer.lastName']
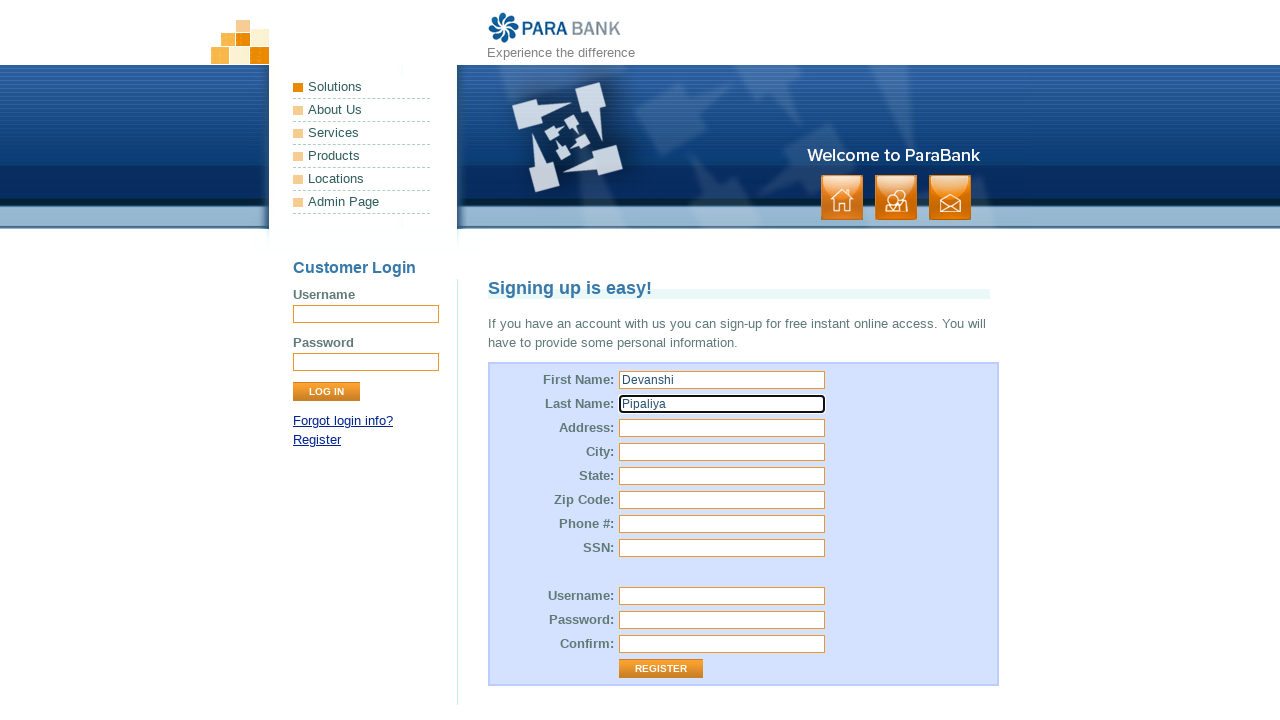

Filled in street address as 'Margeholes' on input[name='customer.address.street']
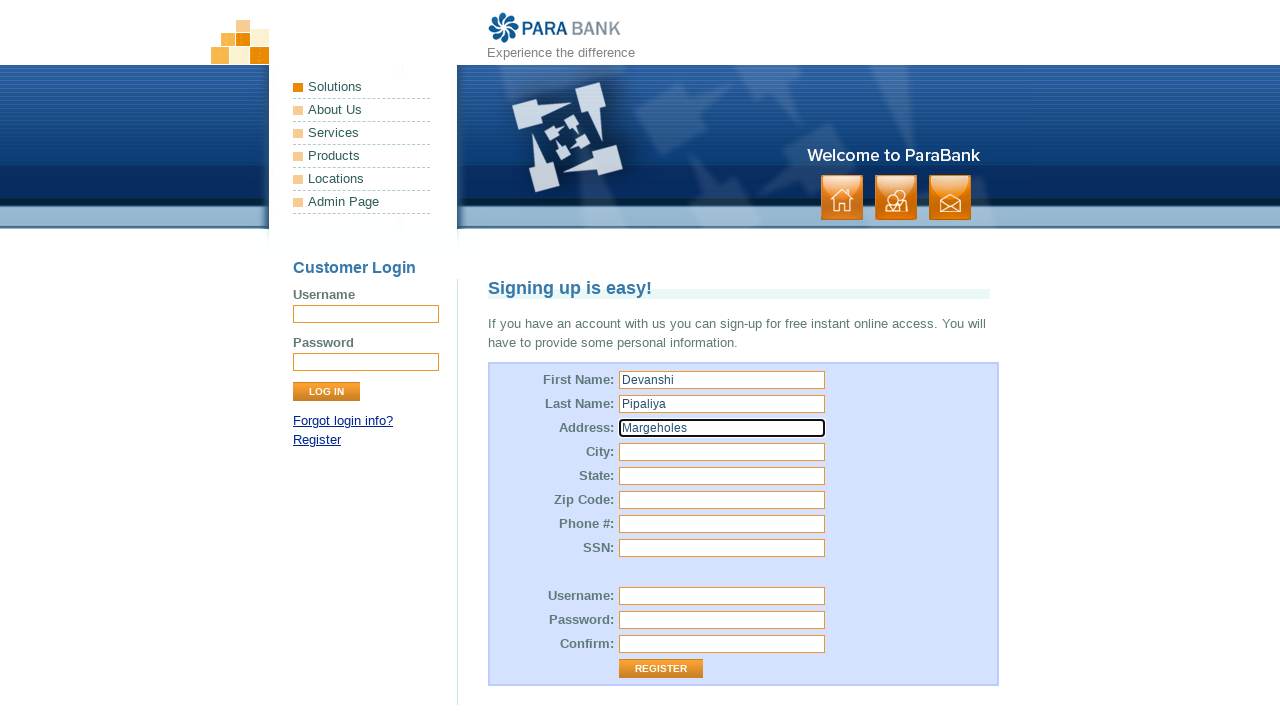

Filled in city as 'Watford' on input[name='customer.address.city']
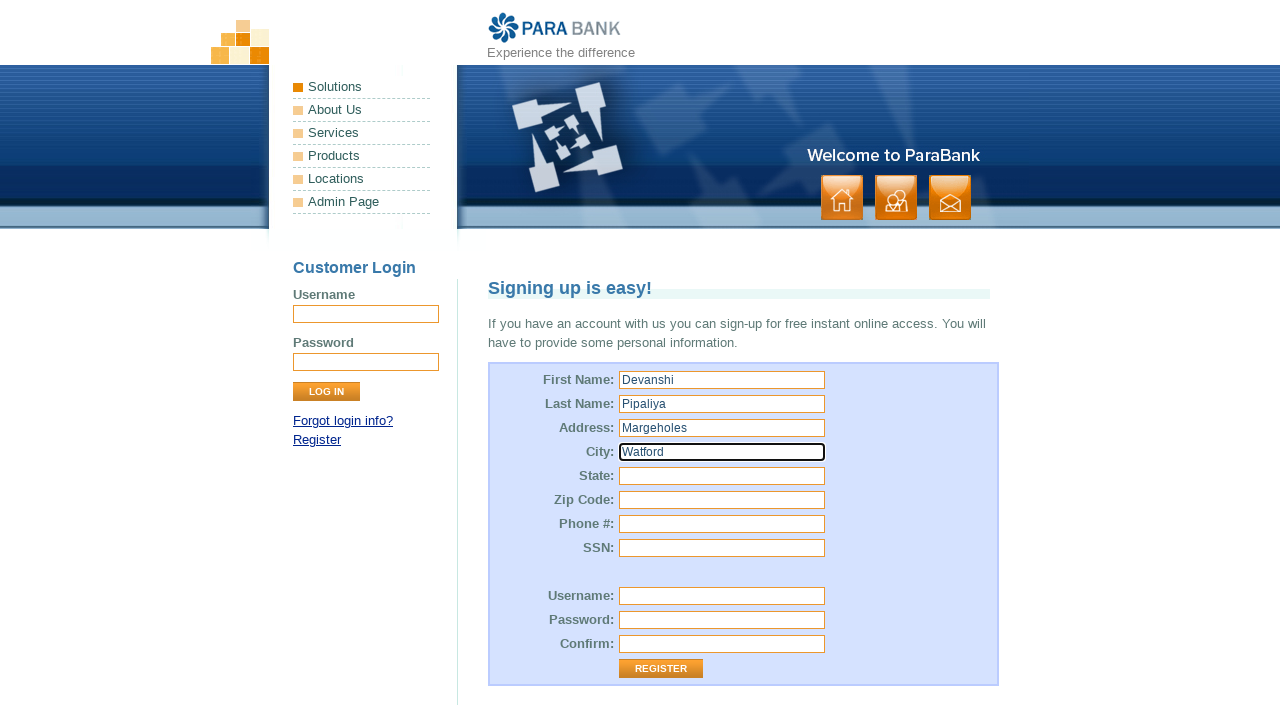

Filled in state as 'Northern Ireland' on input[name='customer.address.state']
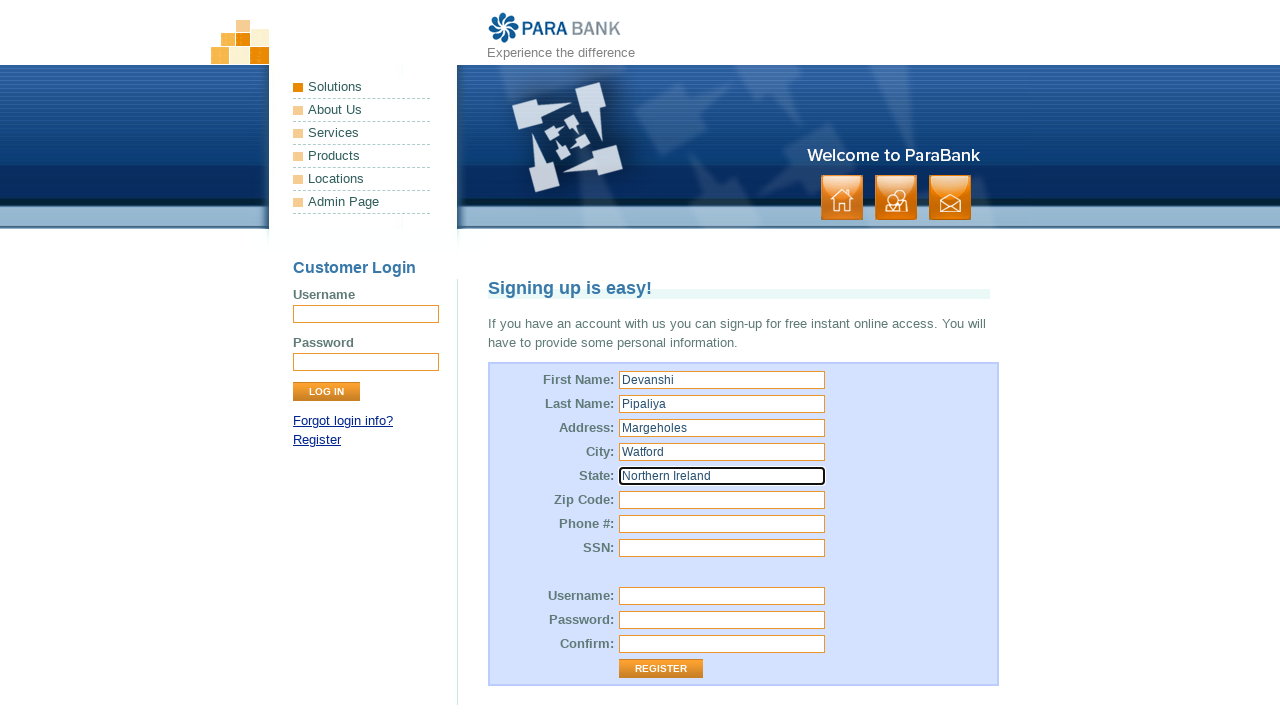

Filled in zip code as '1234' on #customer\.address\.zipCode
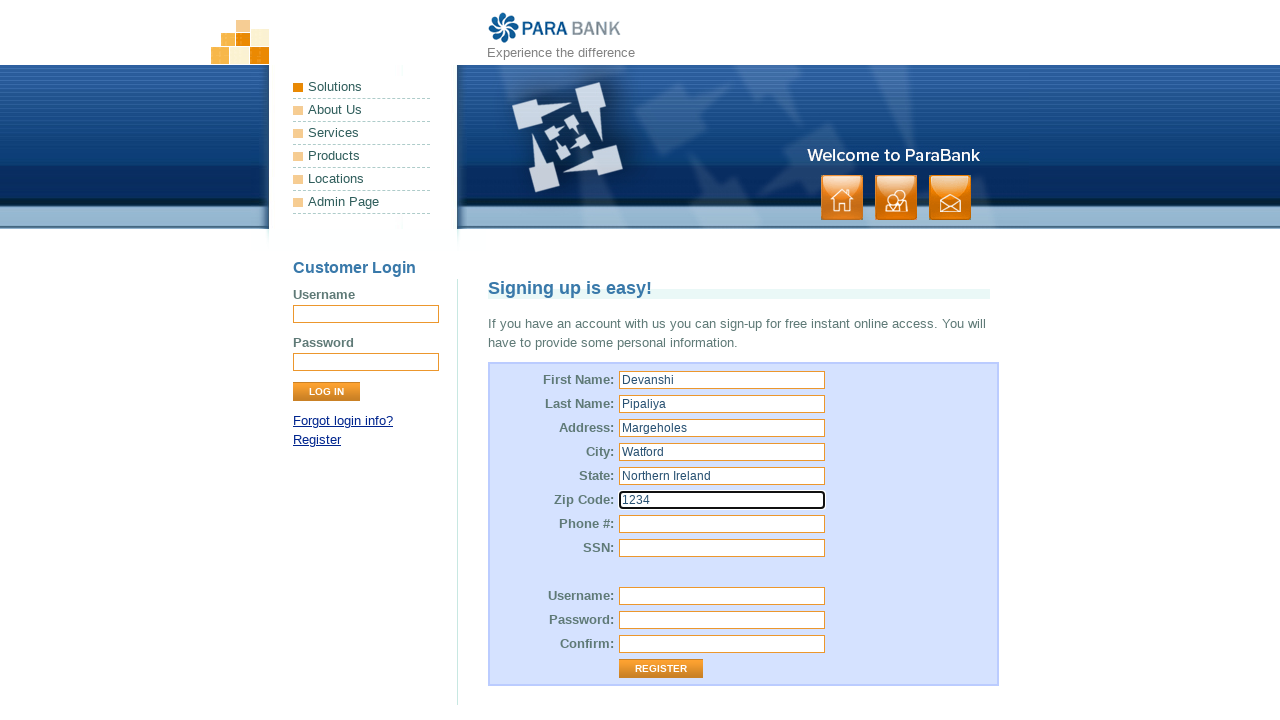

Filled in phone number as '9536148210' on input[name='customer.phoneNumber']
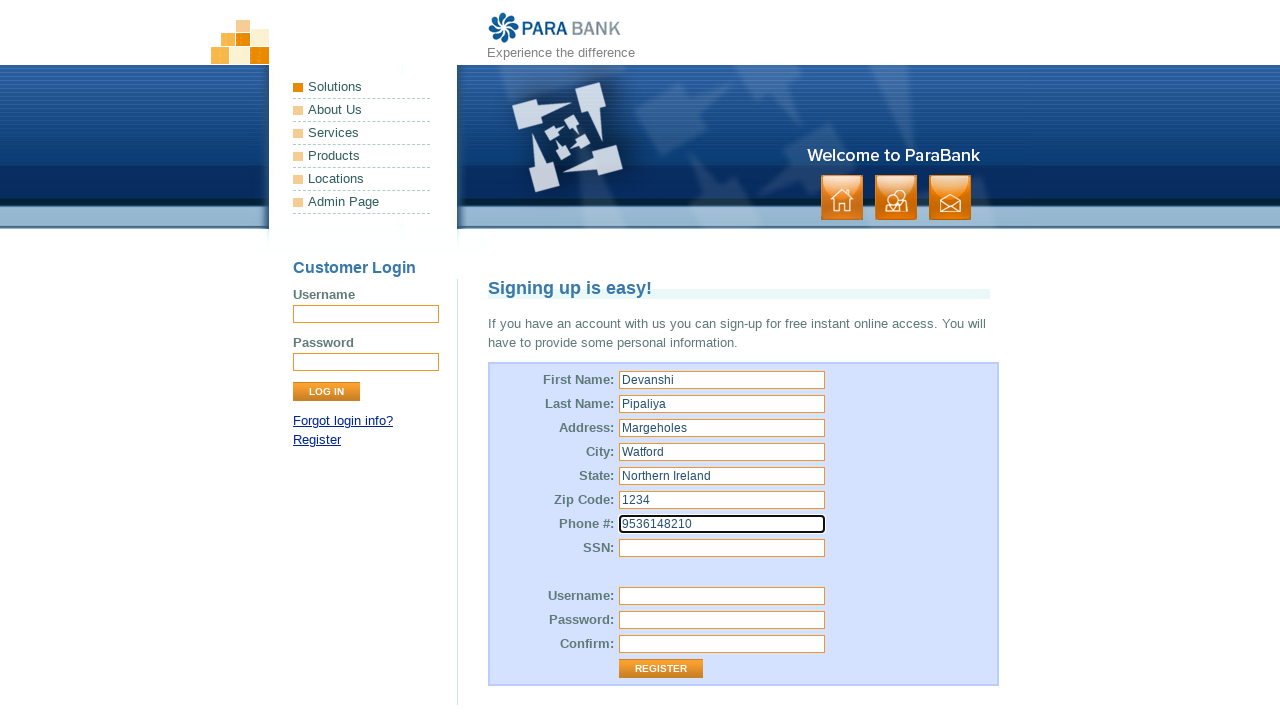

Filled in SSN as '563245' on input[name='customer.ssn']
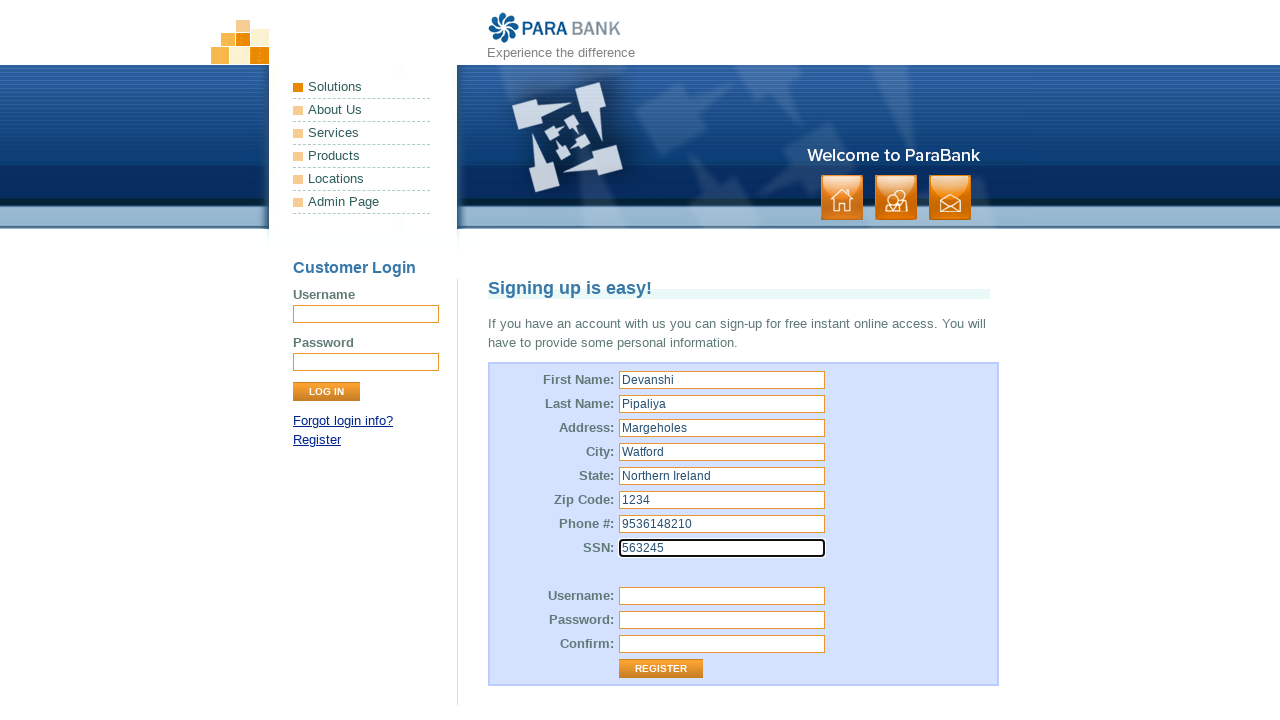

Filled in username as 'Dev' on input[name='customer.username']
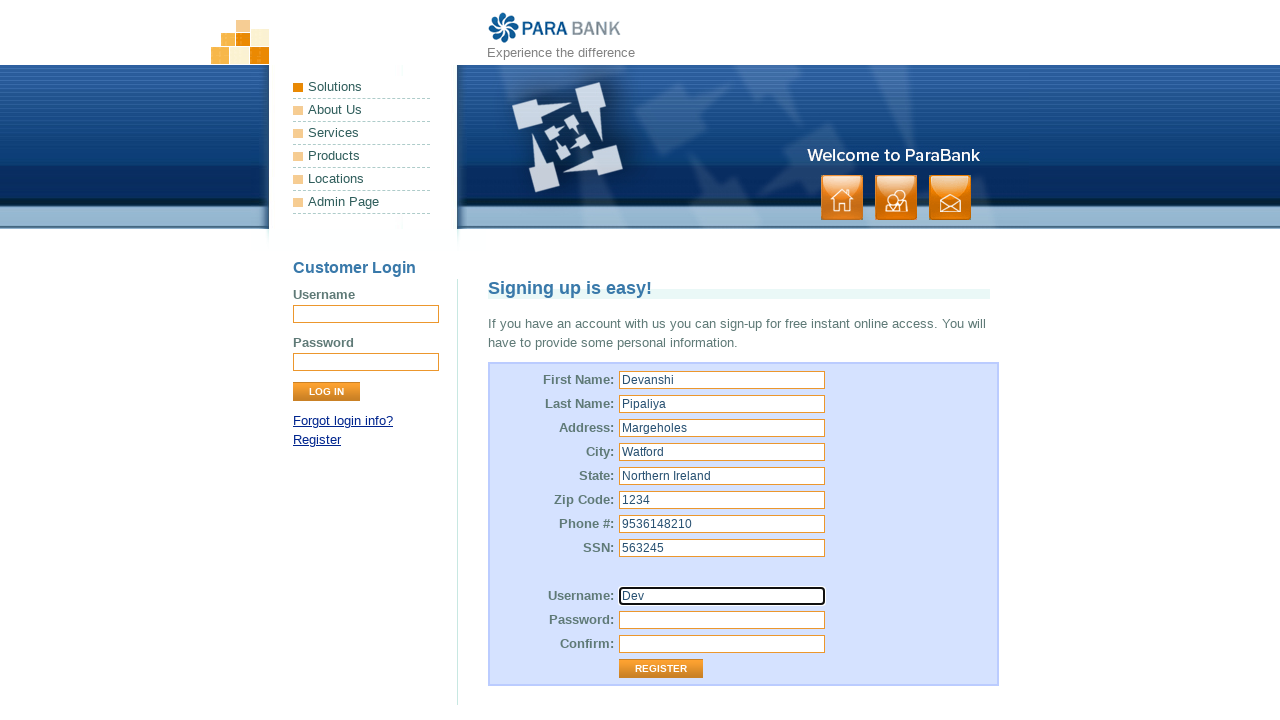

Filled in password as 'devanshi' on input[name='customer.password']
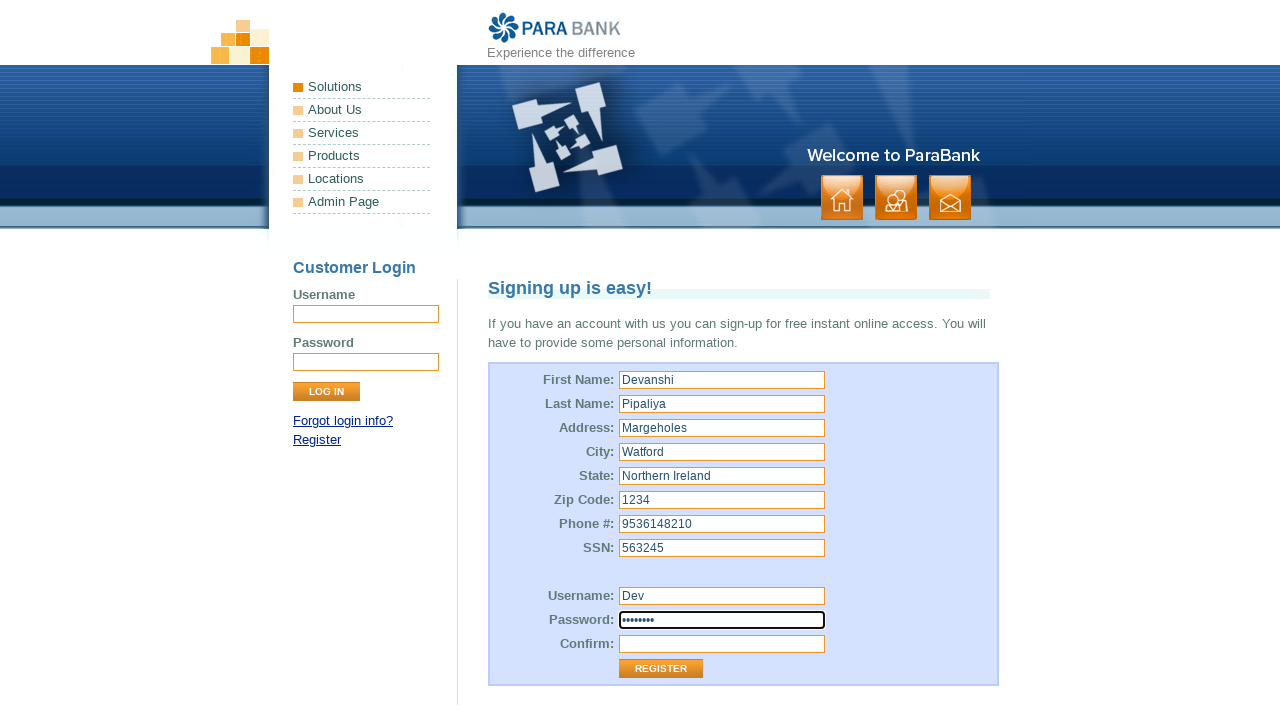

Confirmed password as 'devanshi' on input[name='repeatedPassword']
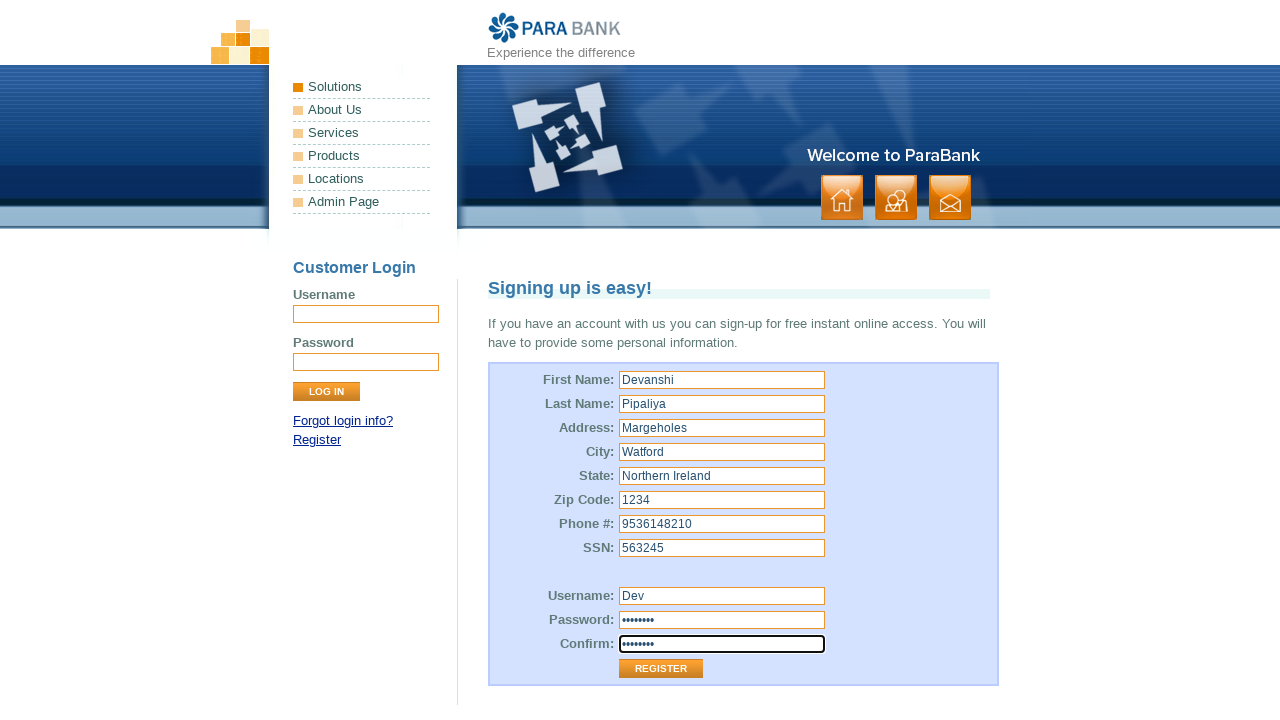

Clicked register button to submit the form at (661, 669) on xpath=//tbody/tr[13]/td[2]/input[1]
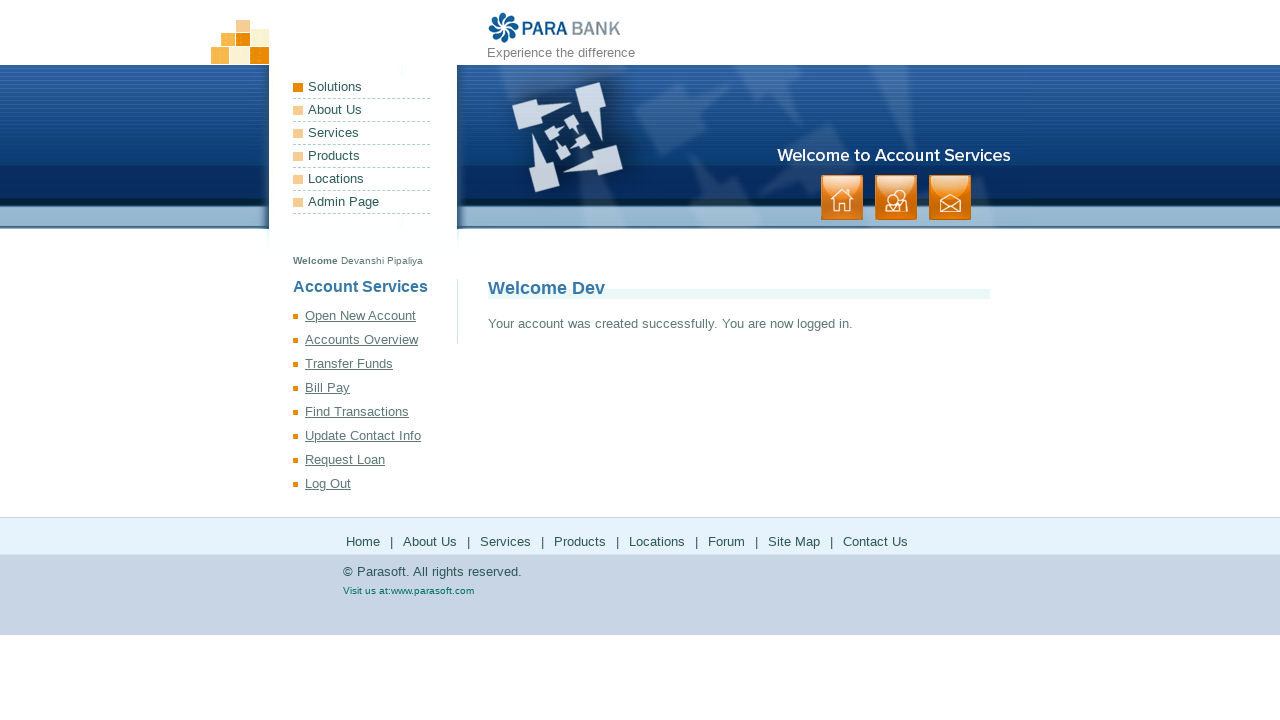

Account registration successful - user logged in
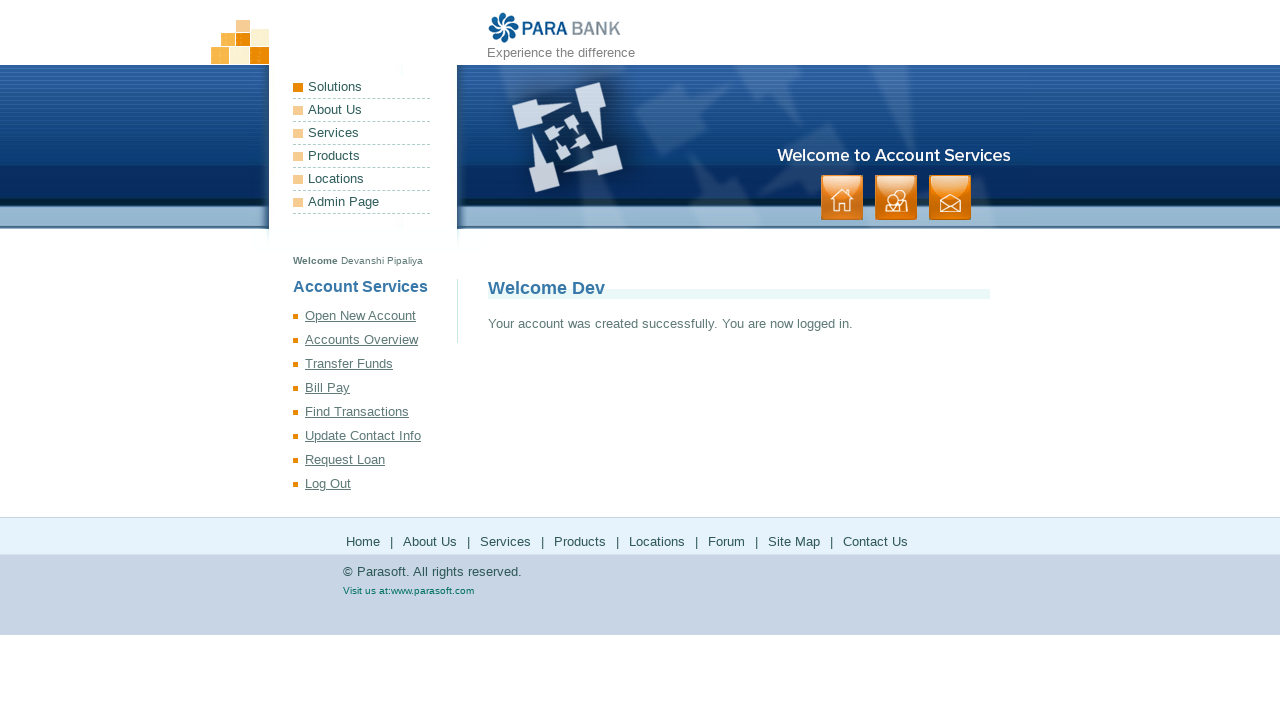

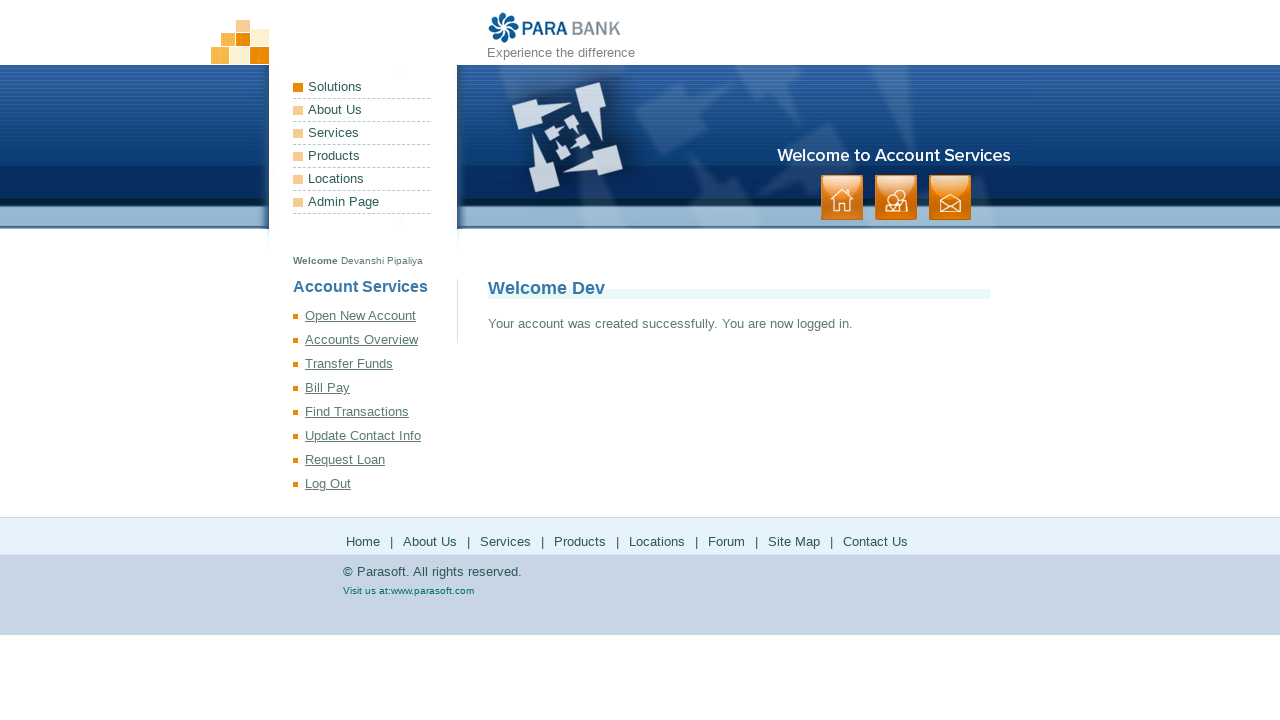